Tests state dropdown selection using three different methods: by visible text (Illinois), by value (VA for Virginia), and by index (California)

Starting URL: http://practice.cydeo.com/dropdown

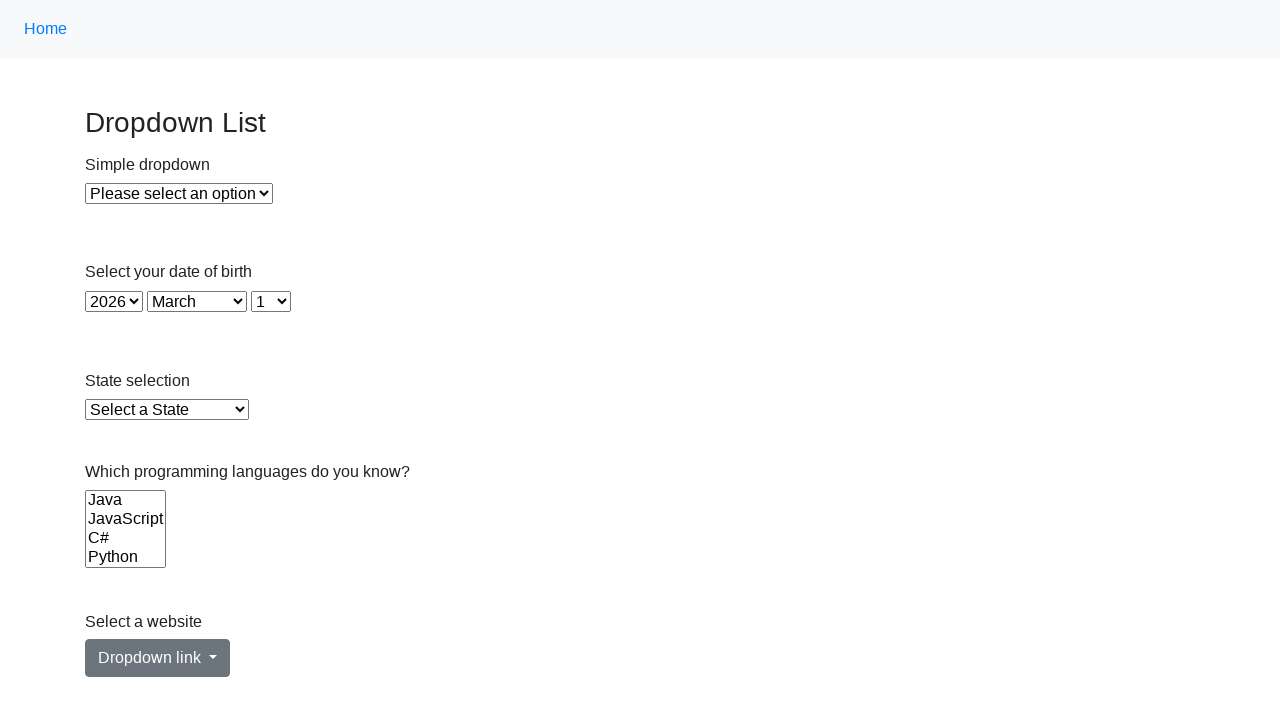

Navigated to dropdown practice page
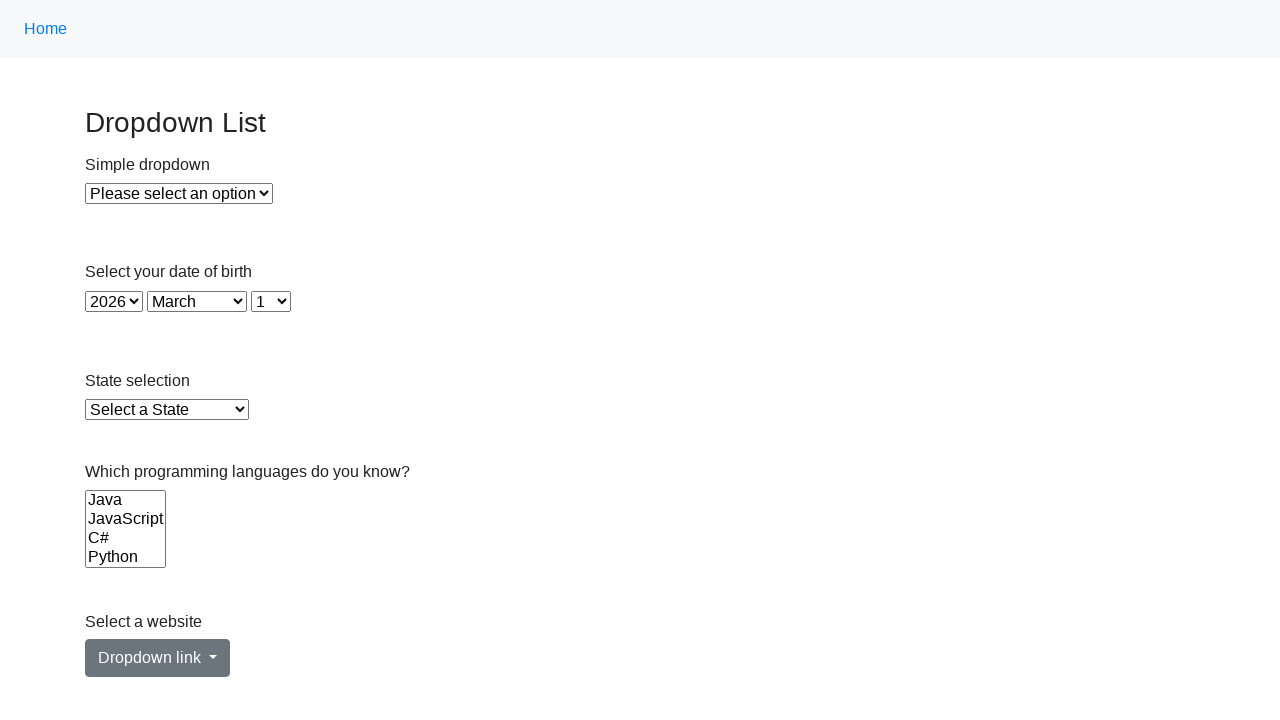

Selected state by visible text 'Illinois' on #state
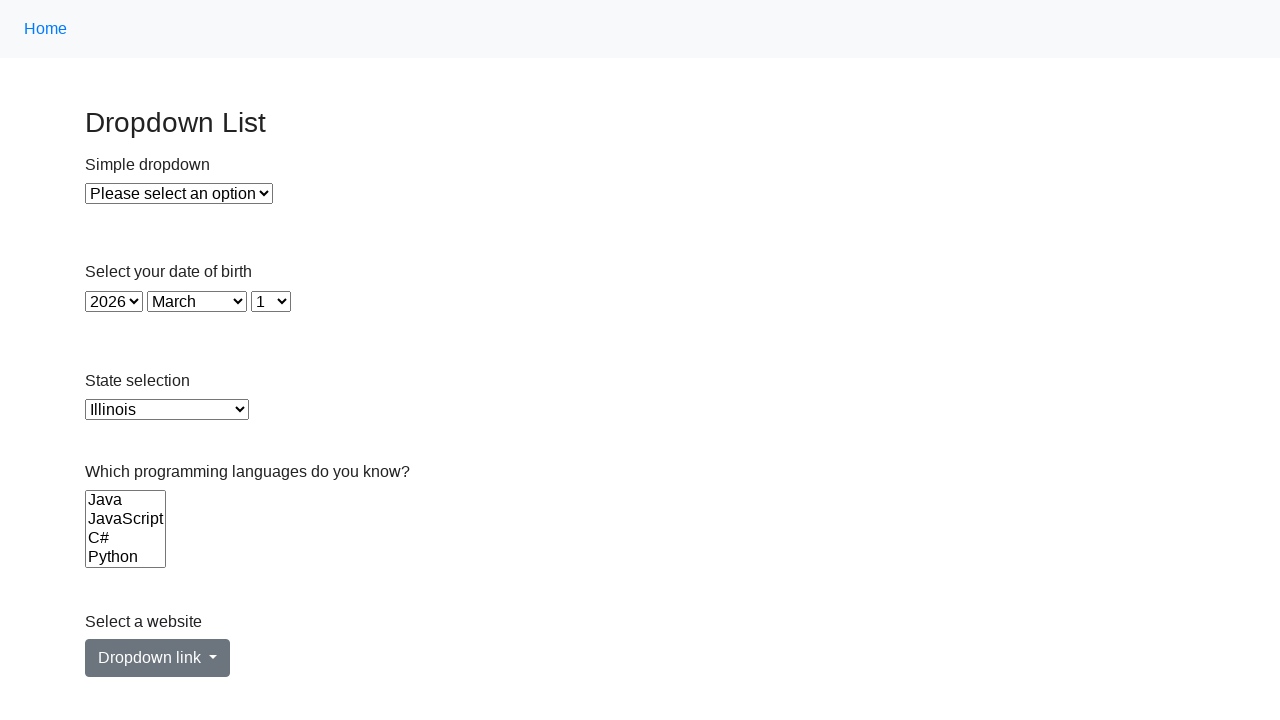

Verified Illinois state is selected
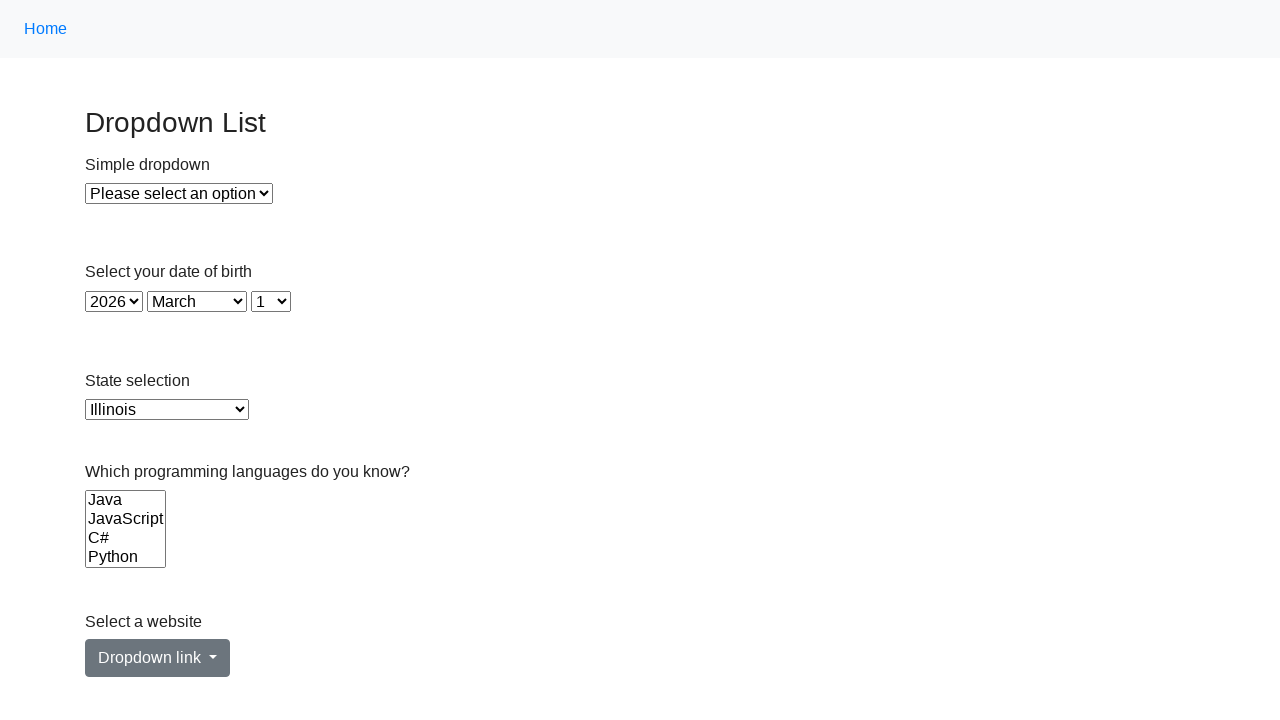

Selected state by value 'VA' (Virginia) on #state
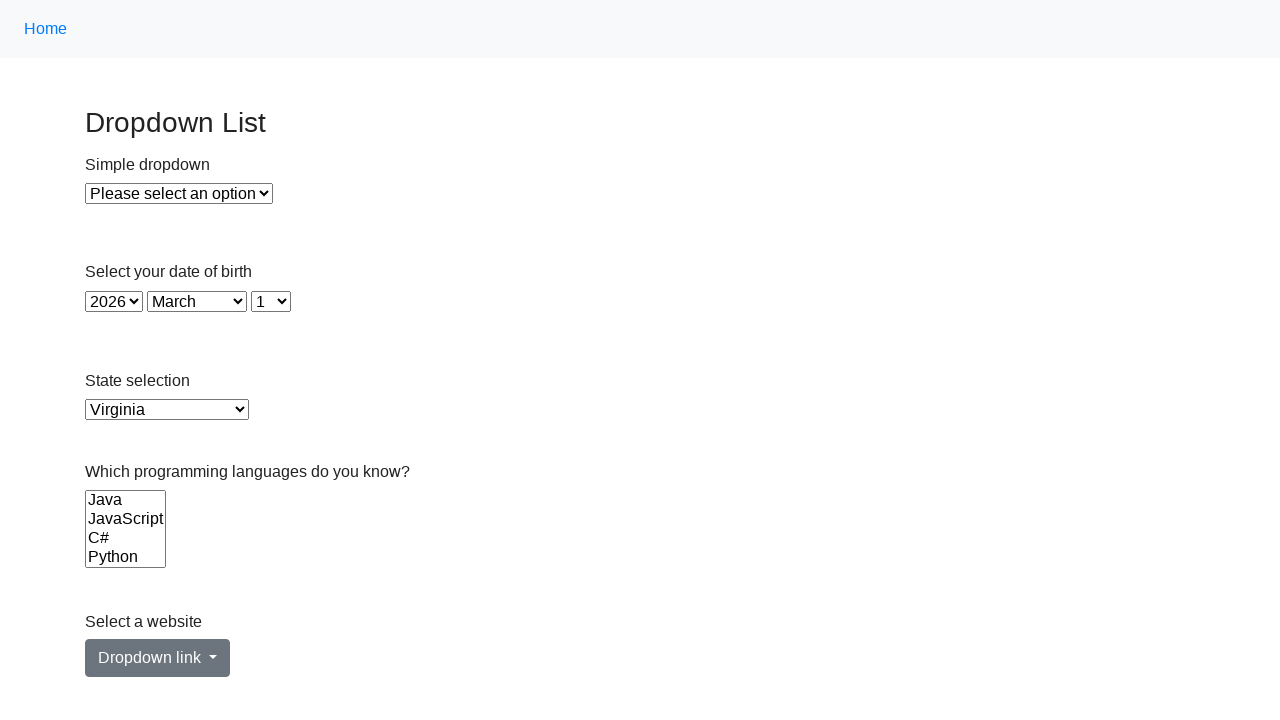

Selected state by index 5 (California) on #state
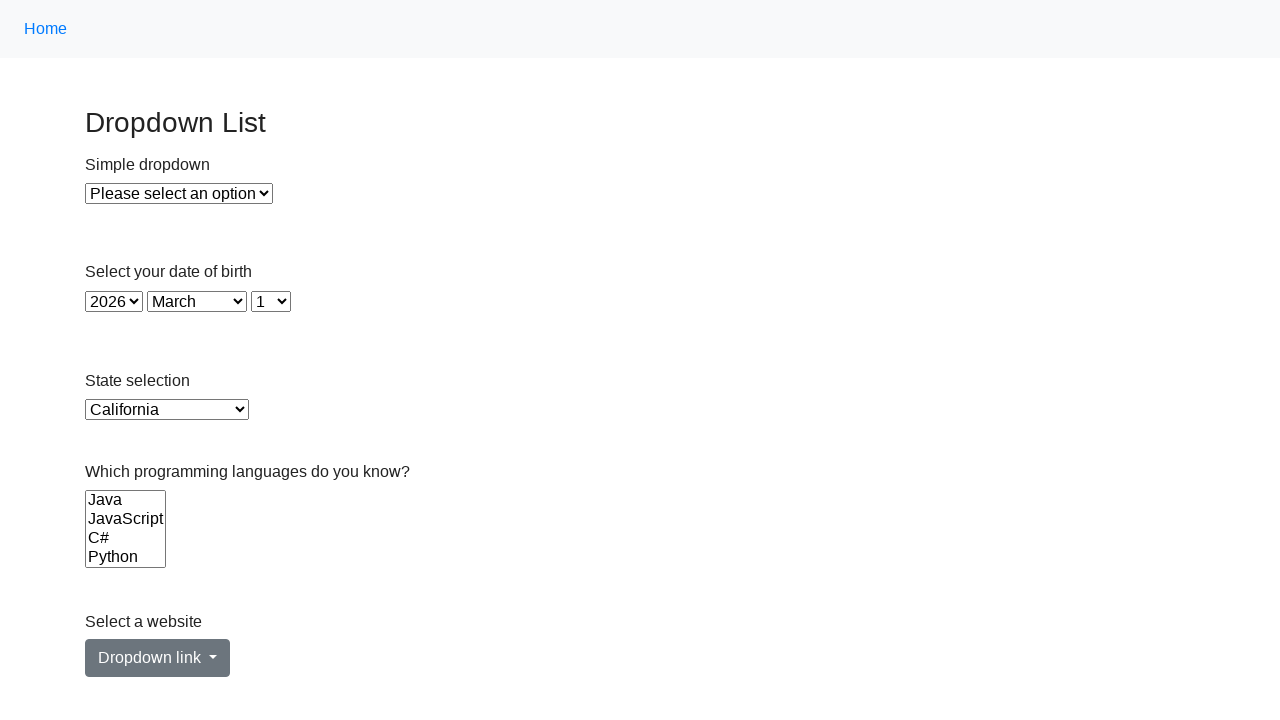

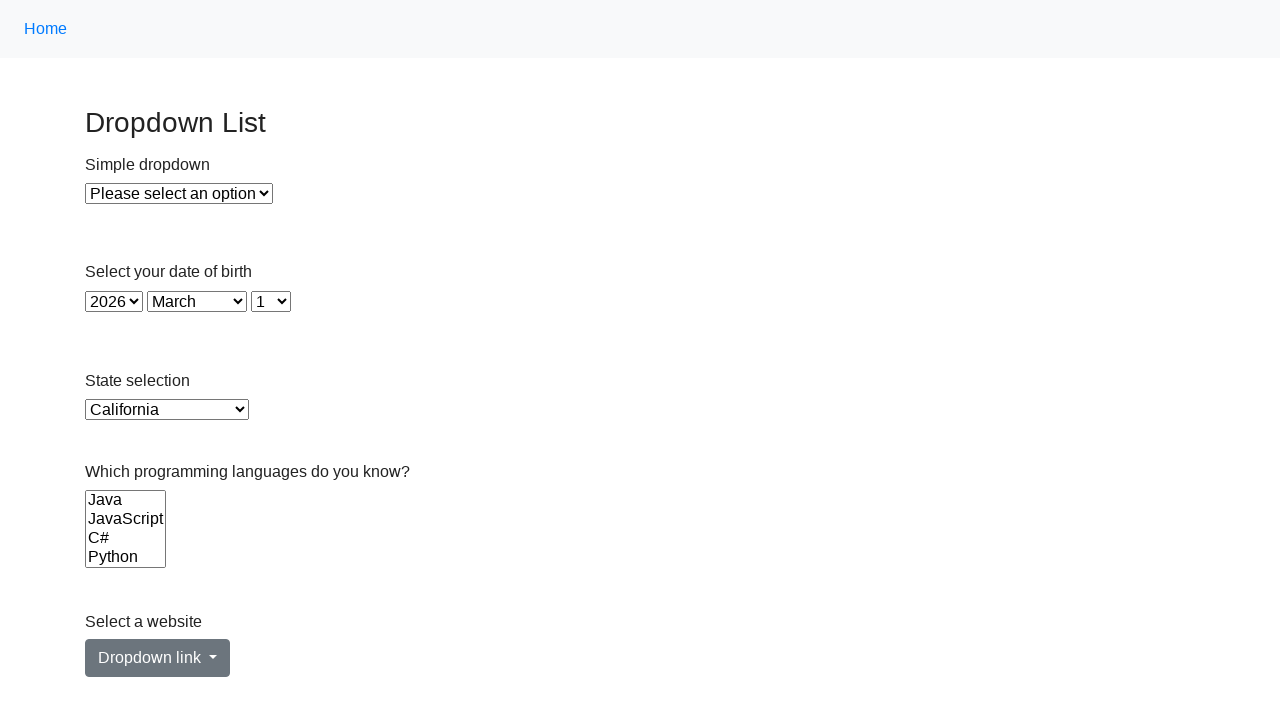